Navigates to Ajio.com homepage and verifies the page loads by checking the title and URL are accessible

Starting URL: https://www.ajio.com

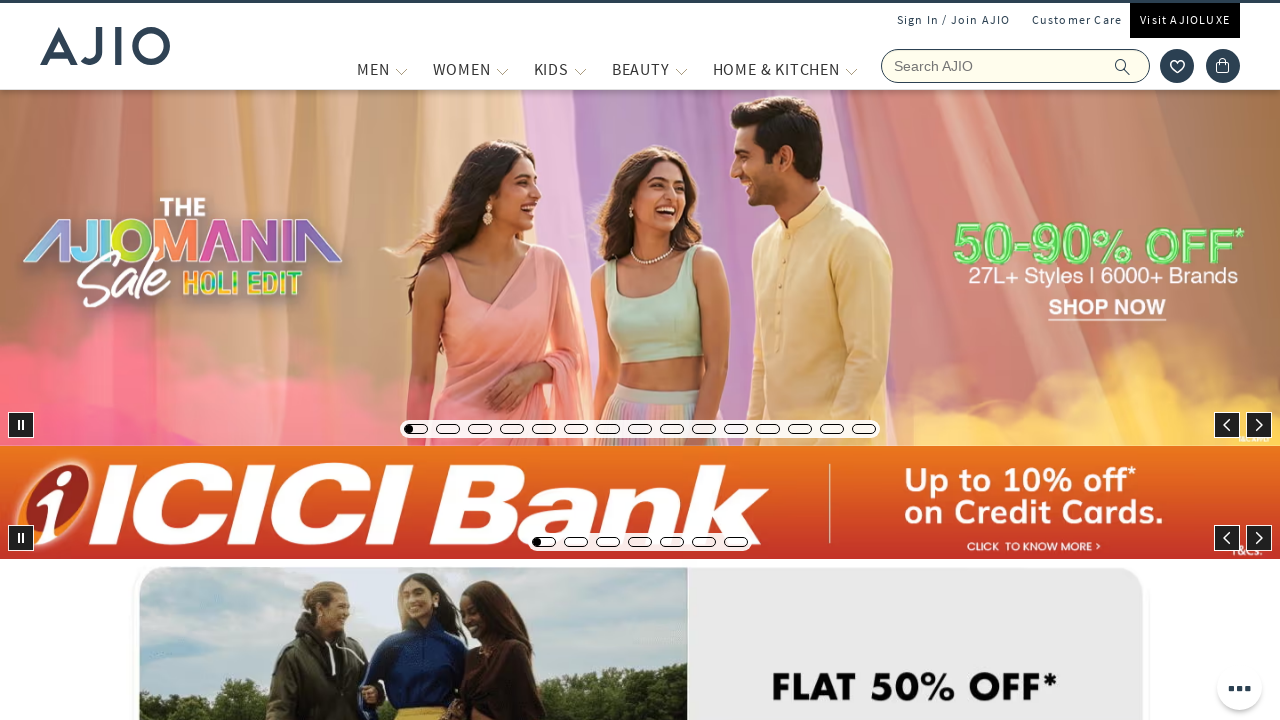

Waited for page to load with domcontentloaded state
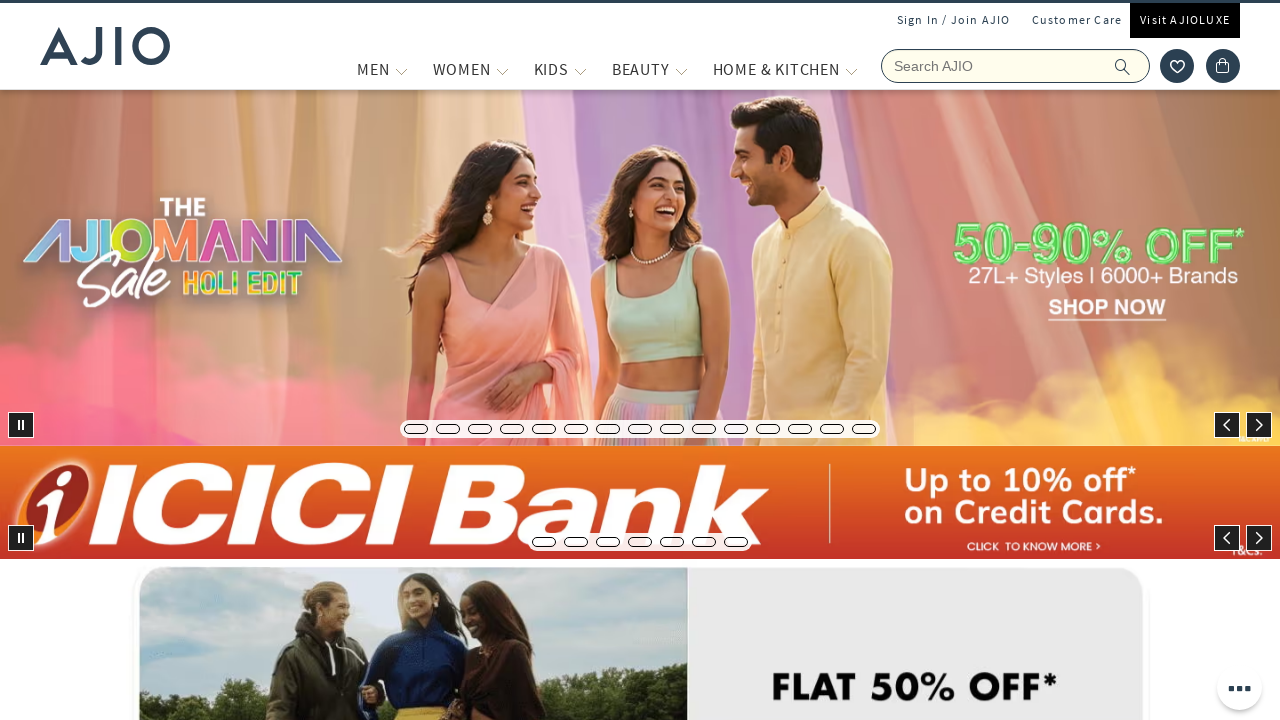

Retrieved page title
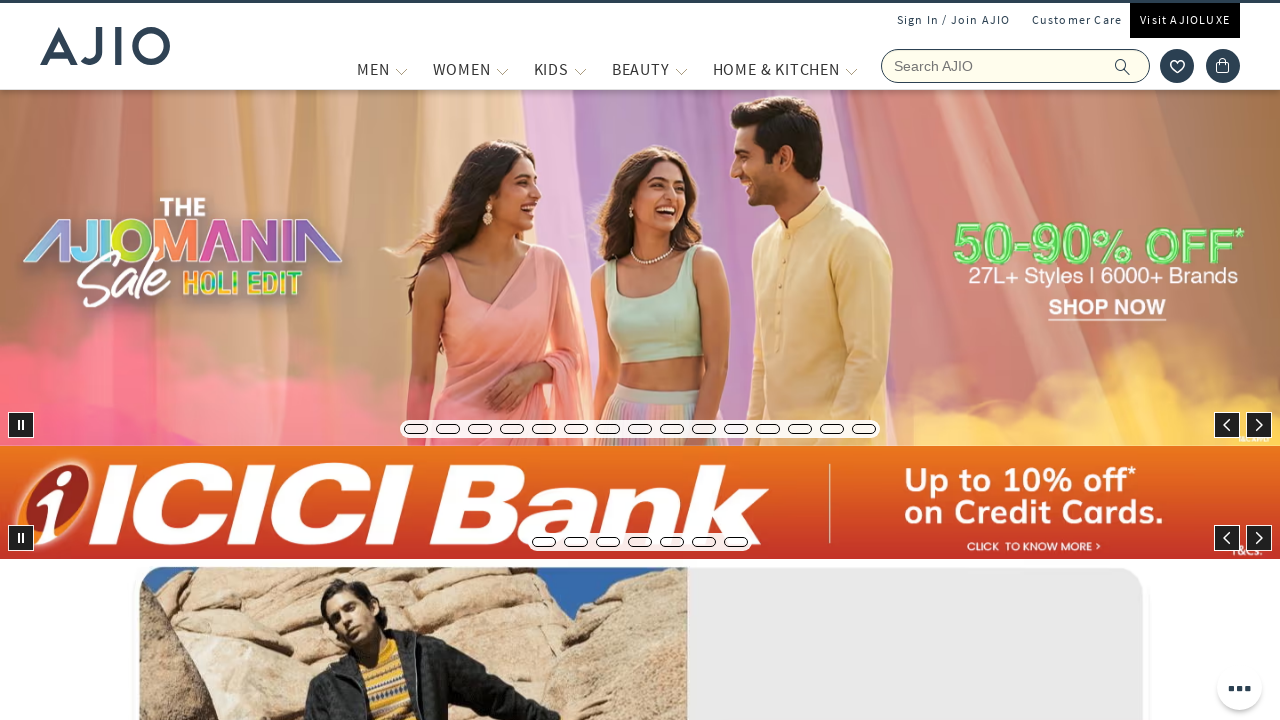

Verified that page title is not empty
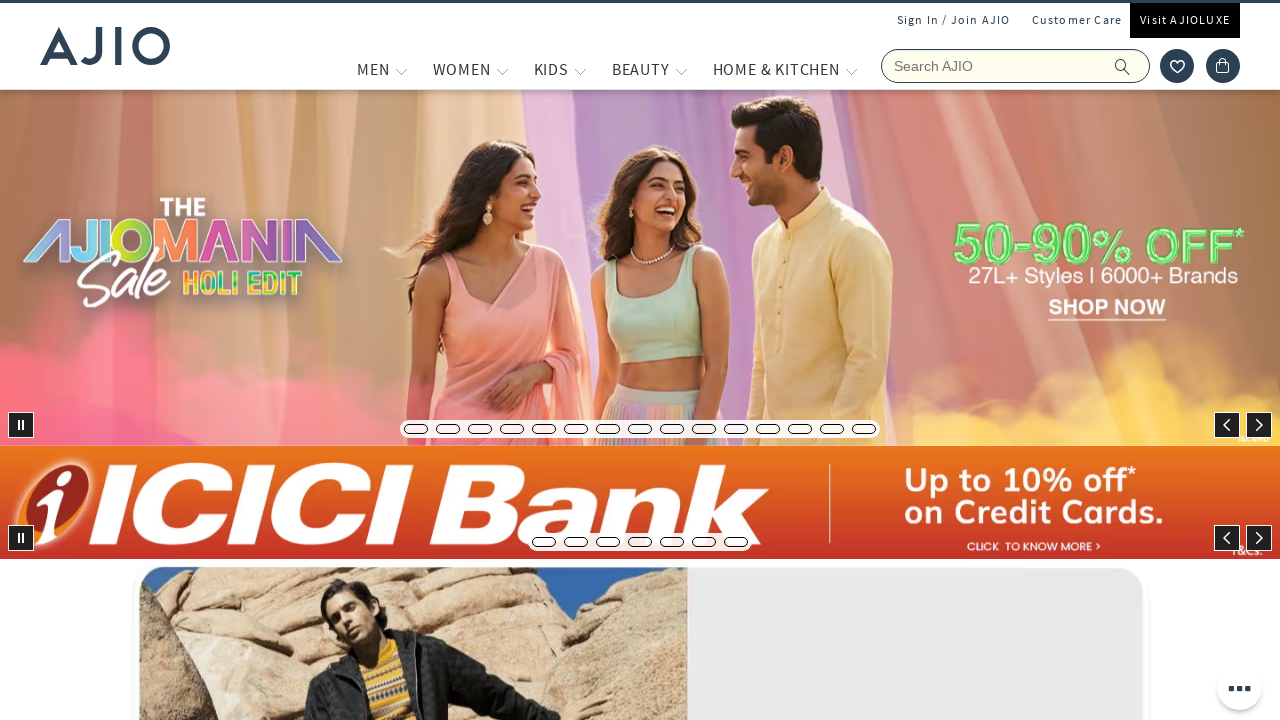

Retrieved current page URL
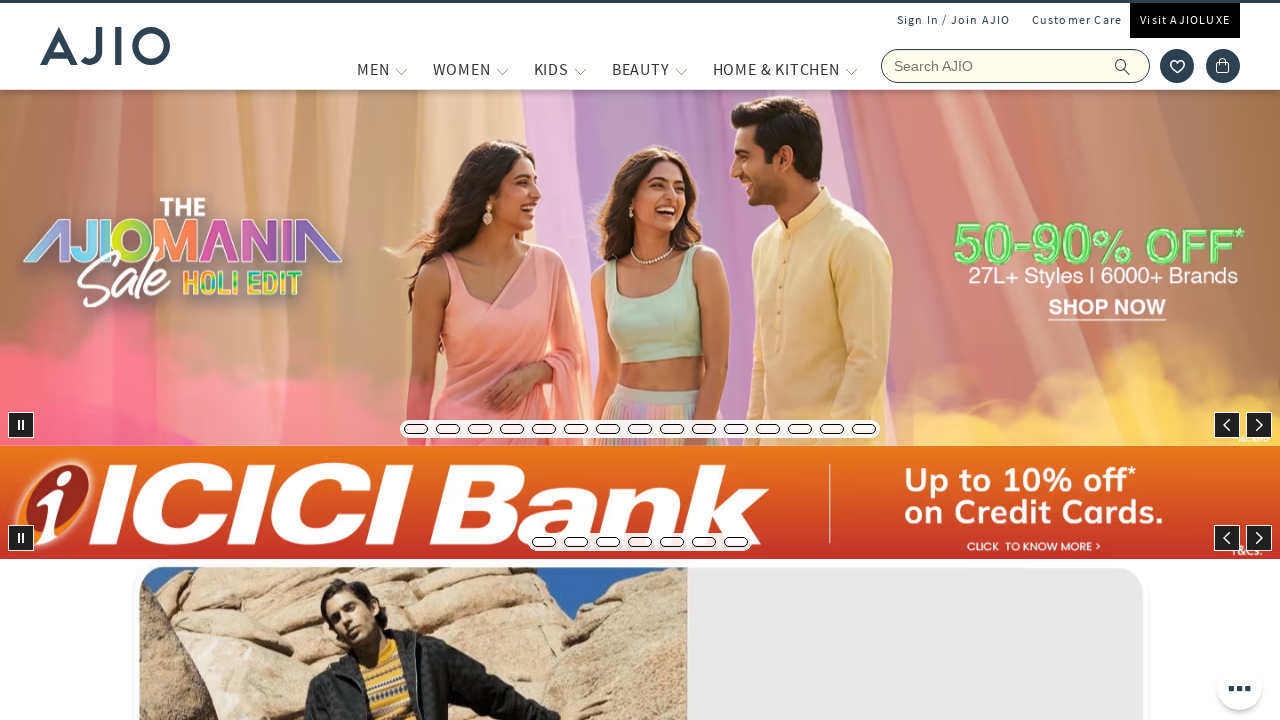

Verified that URL contains 'ajio.com'
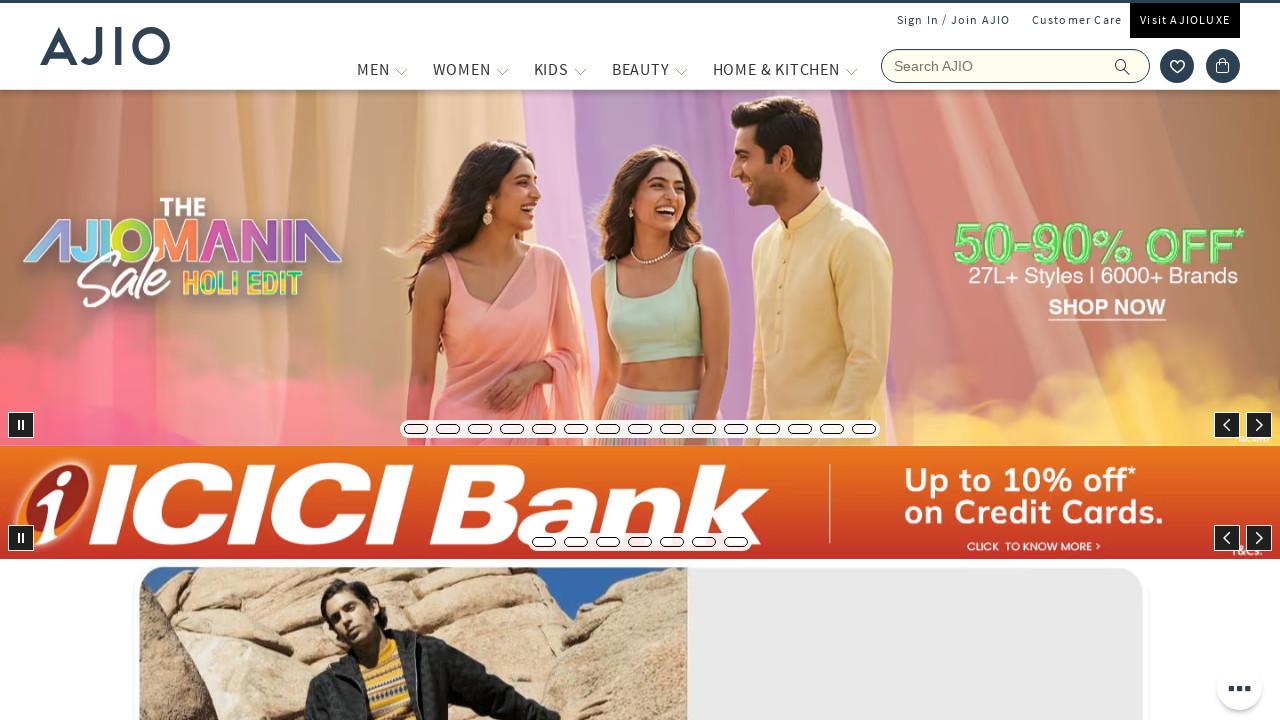

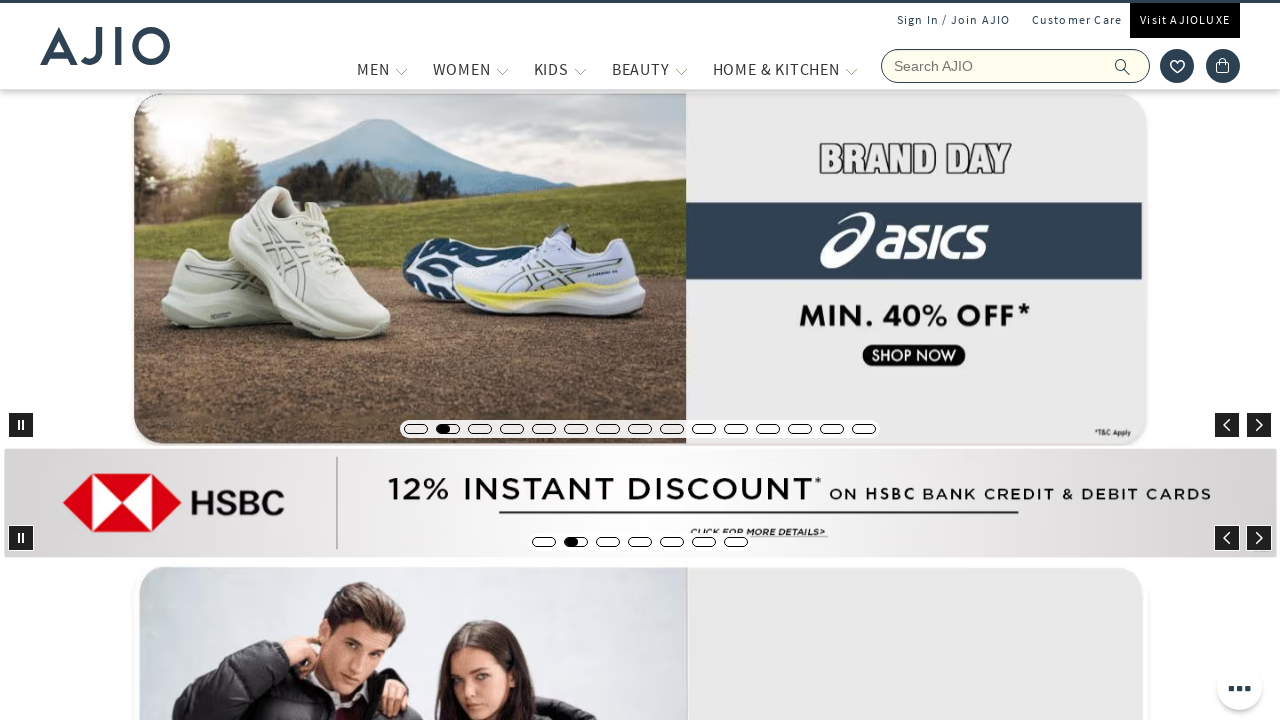